Solves a math captcha by extracting a value from an element attribute, calculating the result, and submitting the form with checkbox selections

Starting URL: http://suninjuly.github.io/get_attribute.html

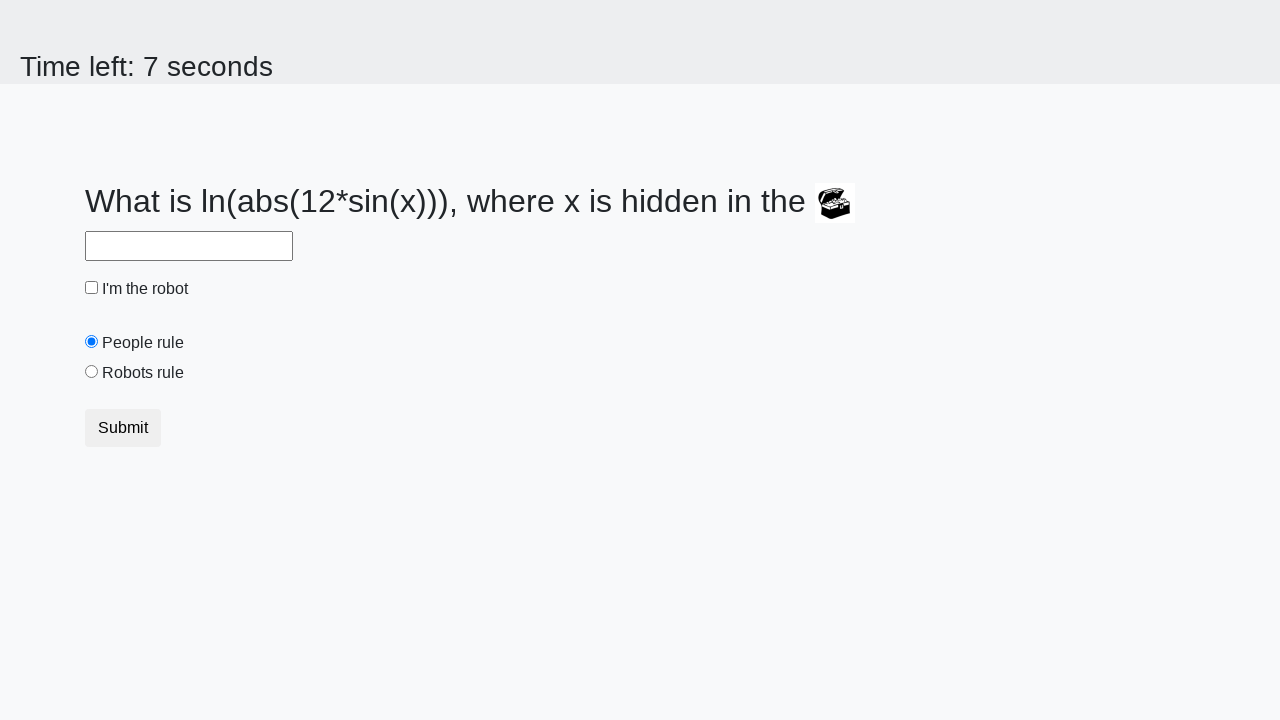

Located the treasure chest element
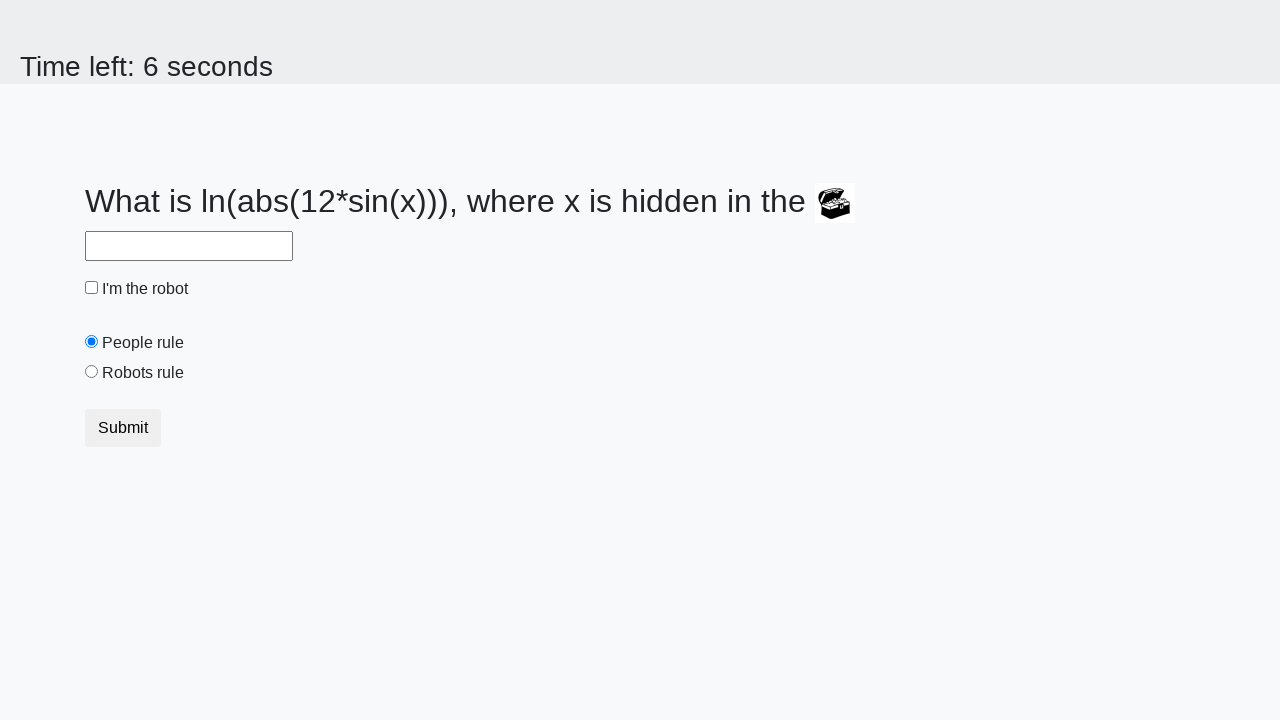

Extracted treasure value from element attribute: 86
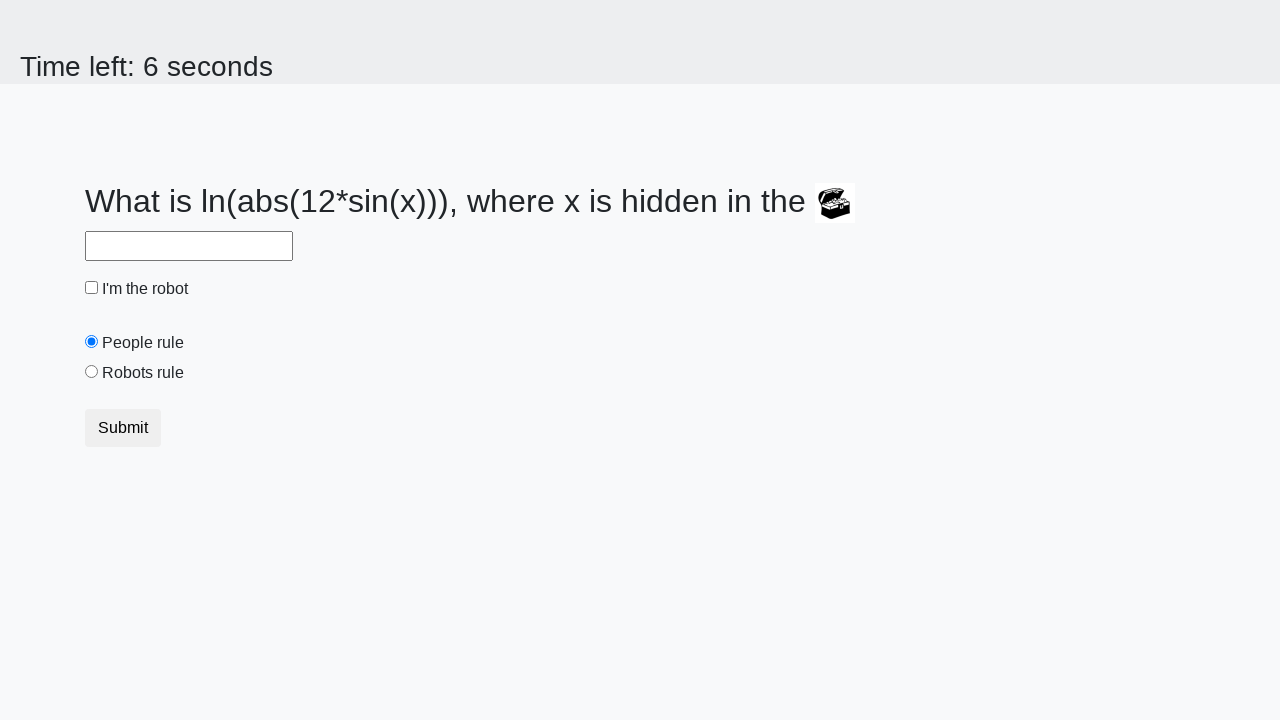

Calculated math captcha result: 2.40527717431001
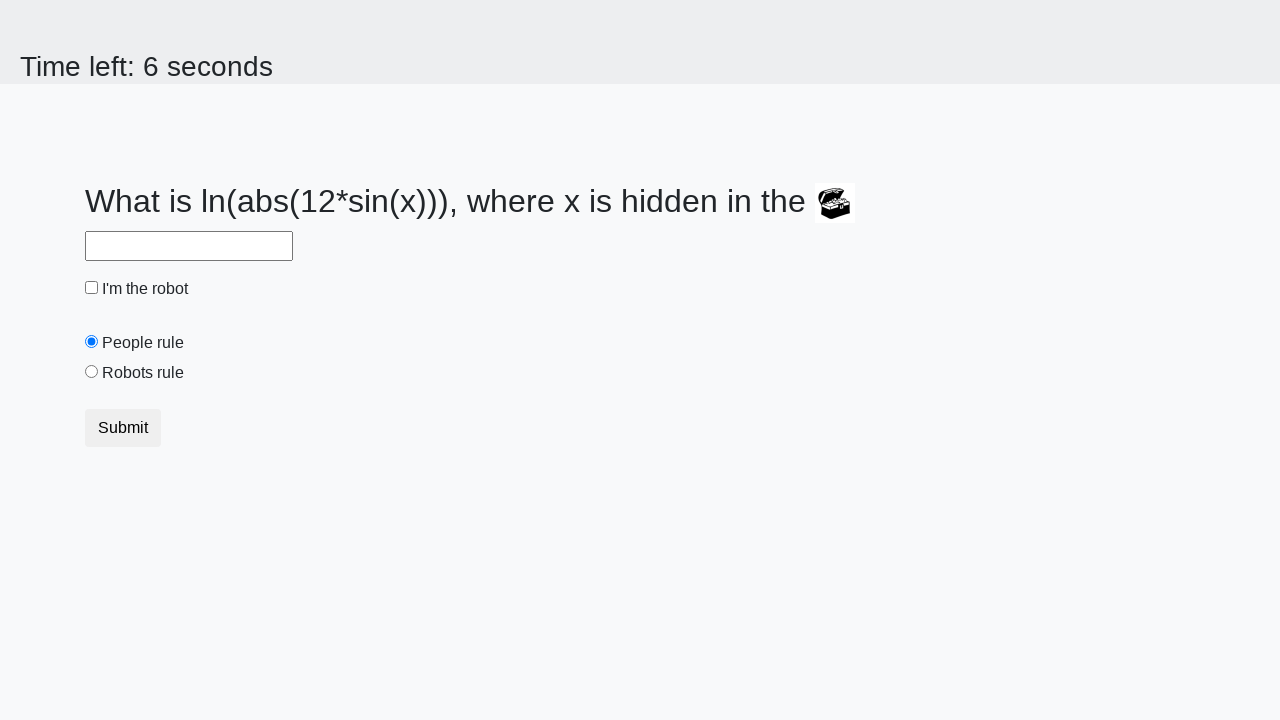

Filled answer field with calculated value on #answer
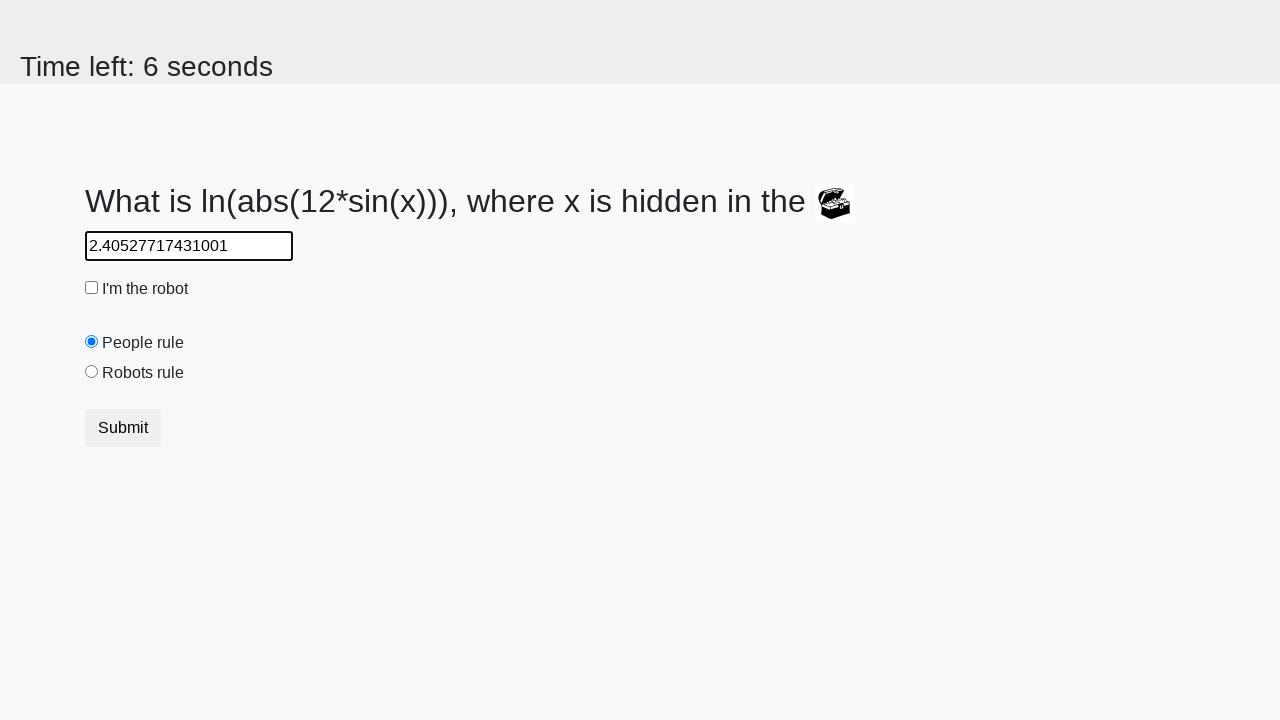

Checked the robot checkbox at (92, 288) on #robotCheckbox
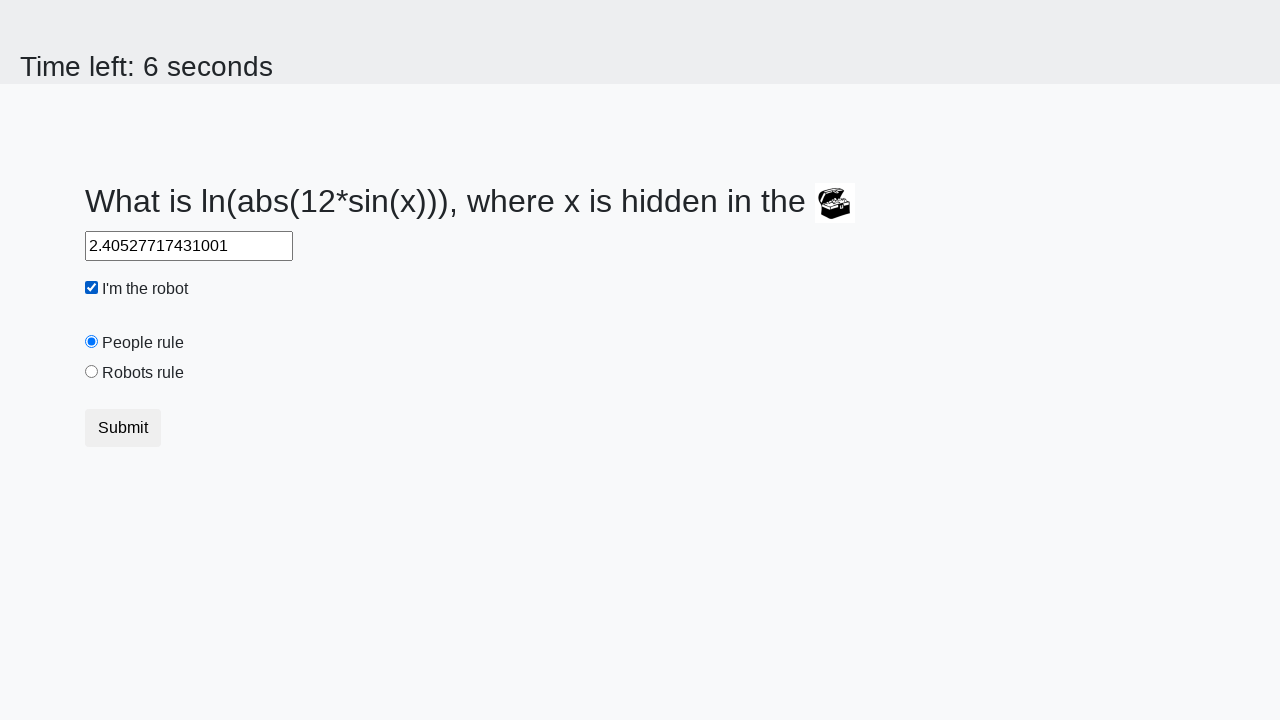

Selected the robots rule radio button at (92, 372) on #robotsRule
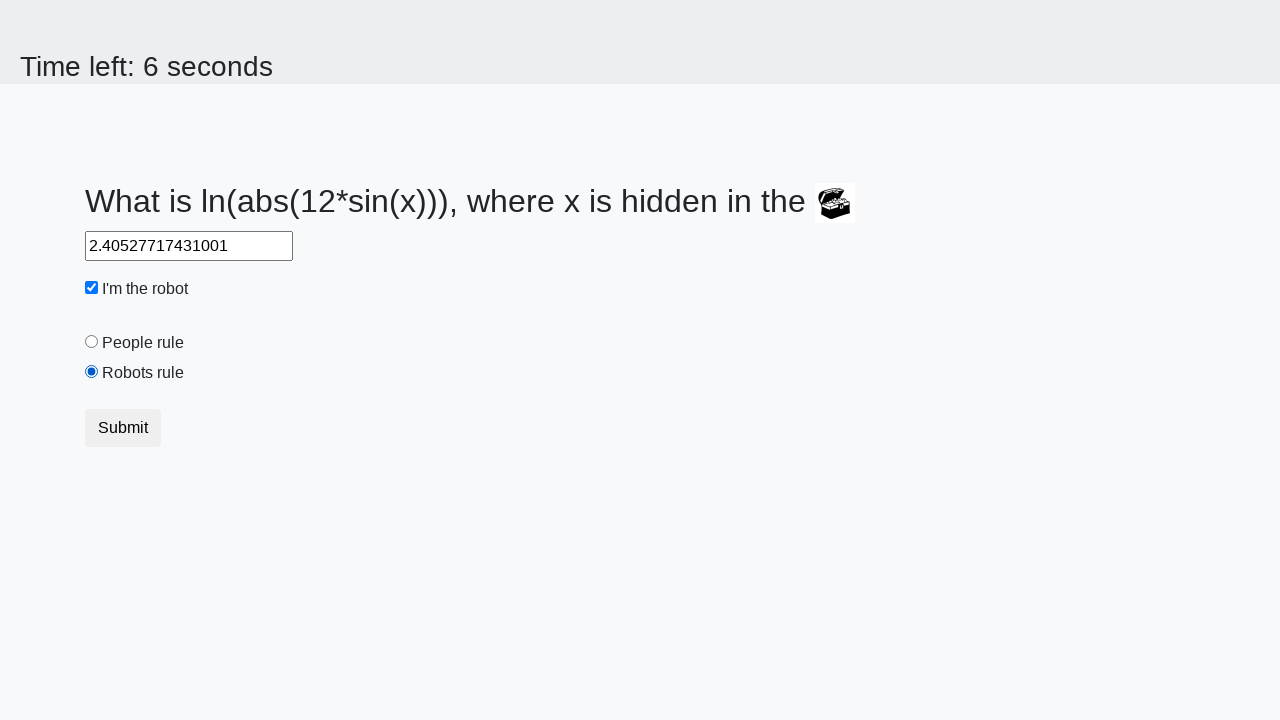

Clicked submit button to complete the form at (123, 428) on .btn
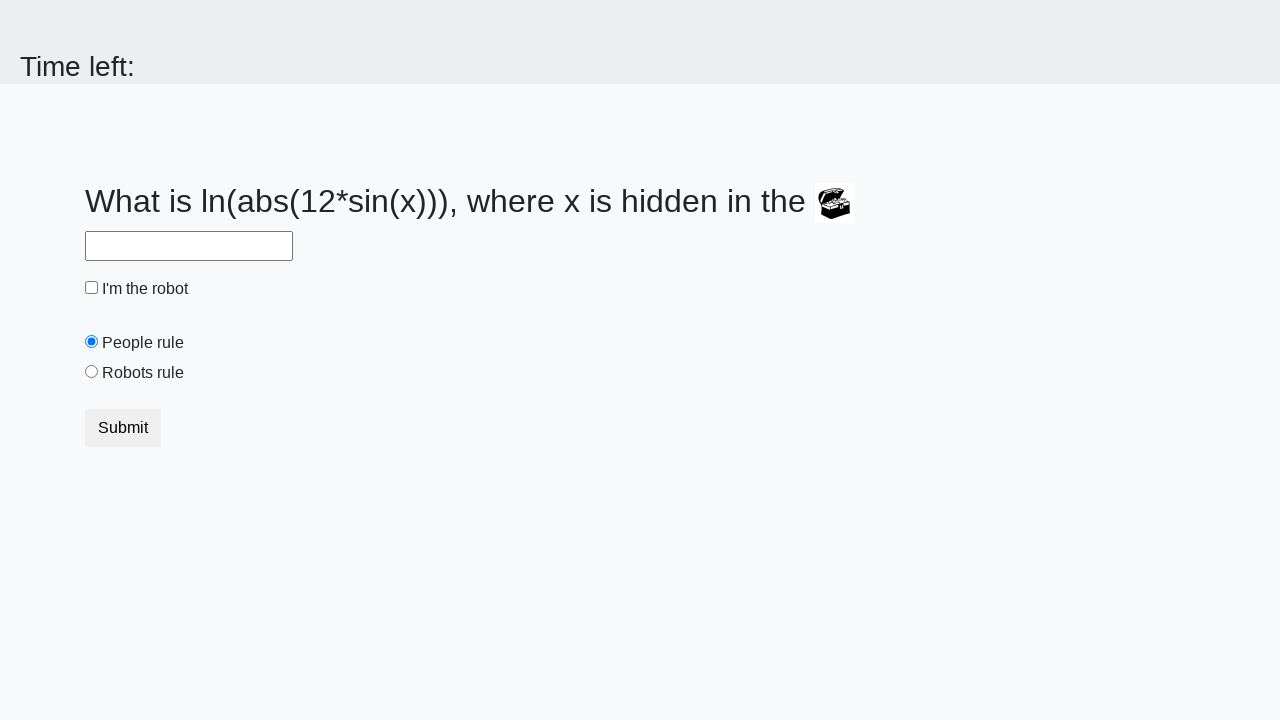

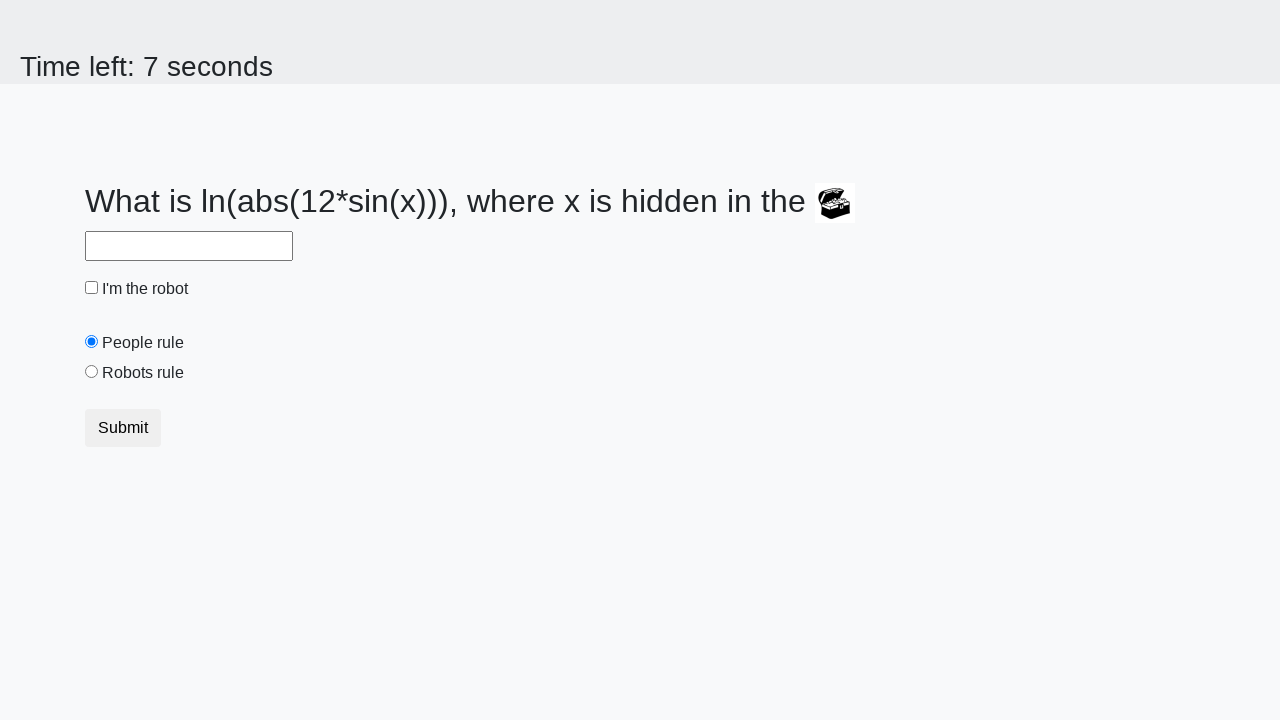